Tests handling a simple JavaScript alert by clicking a button that triggers an alert and accepting it

Starting URL: https://testautomationpractice.blogspot.com/

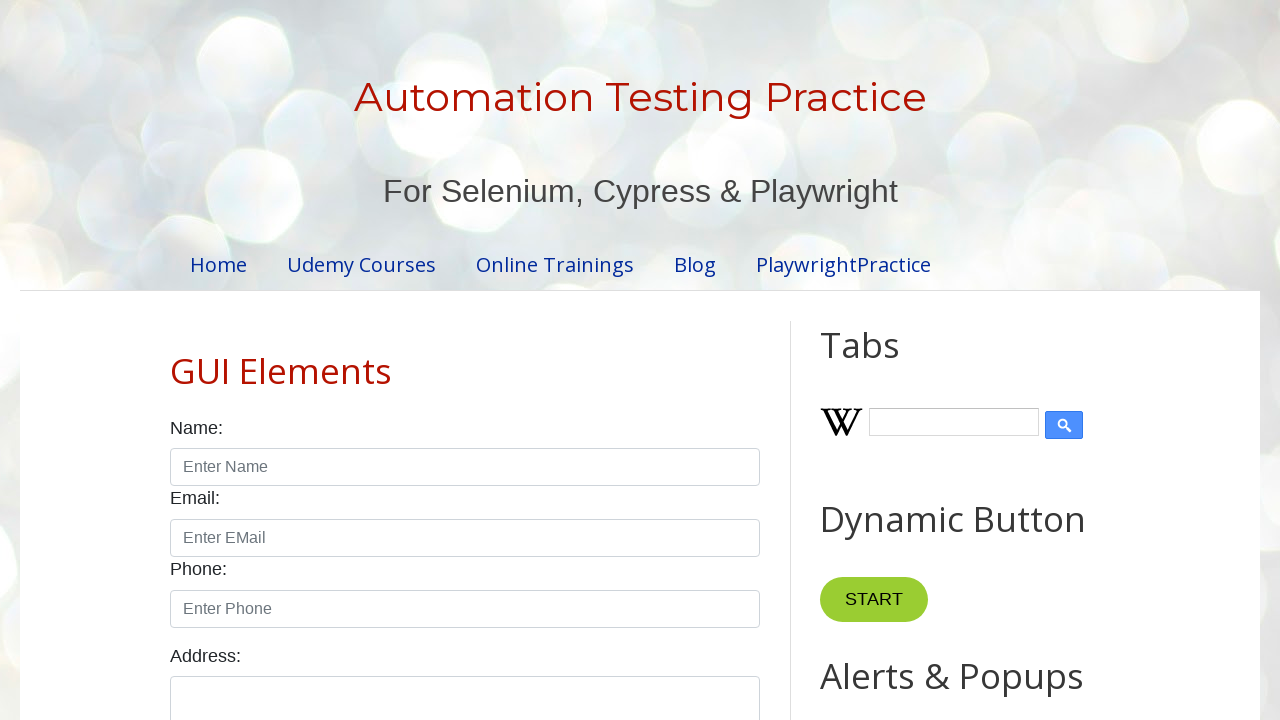

Clicked alert button to trigger JavaScript alert at (888, 361) on button#alertBtn
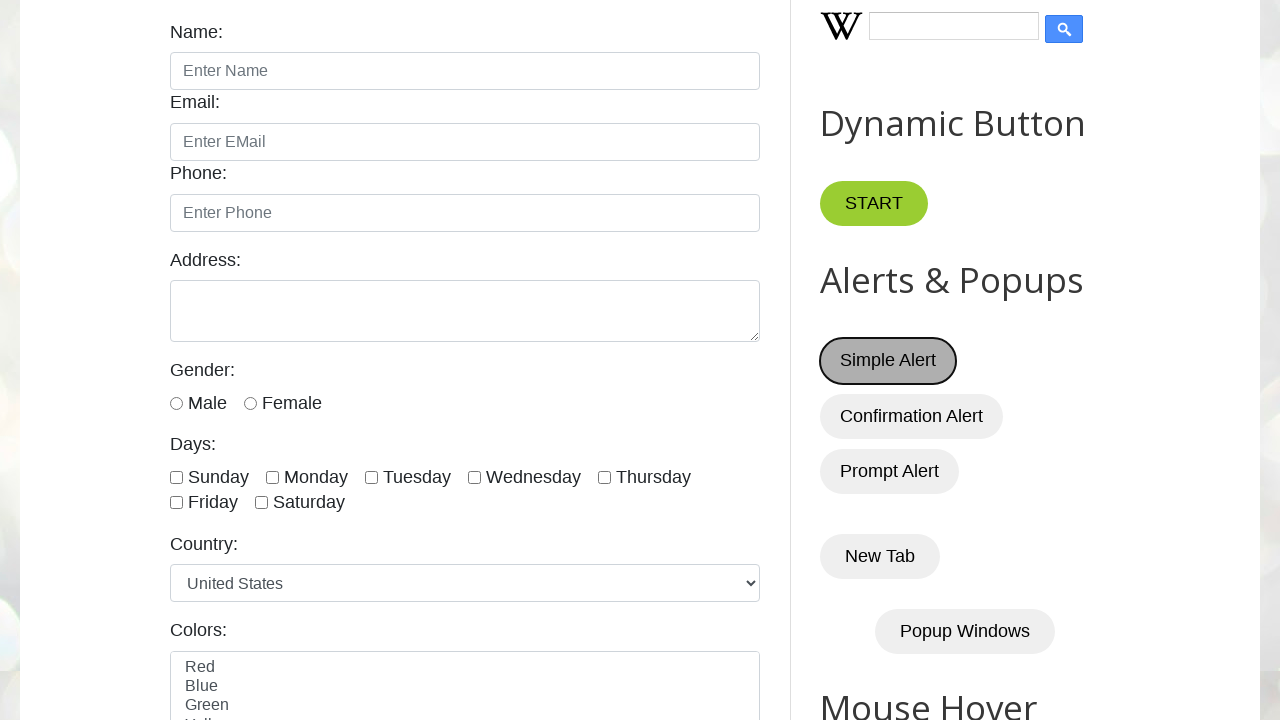

Set up dialog handler to accept alerts
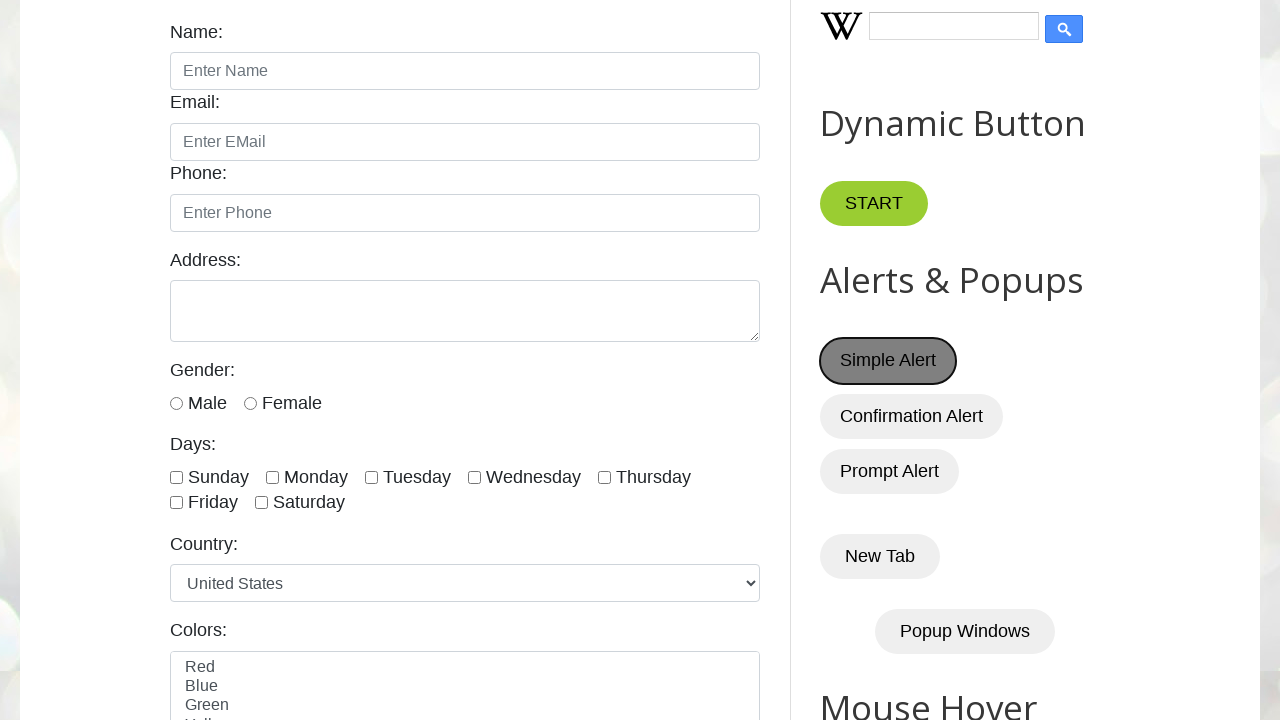

Registered named dialog handler to print and accept alert messages
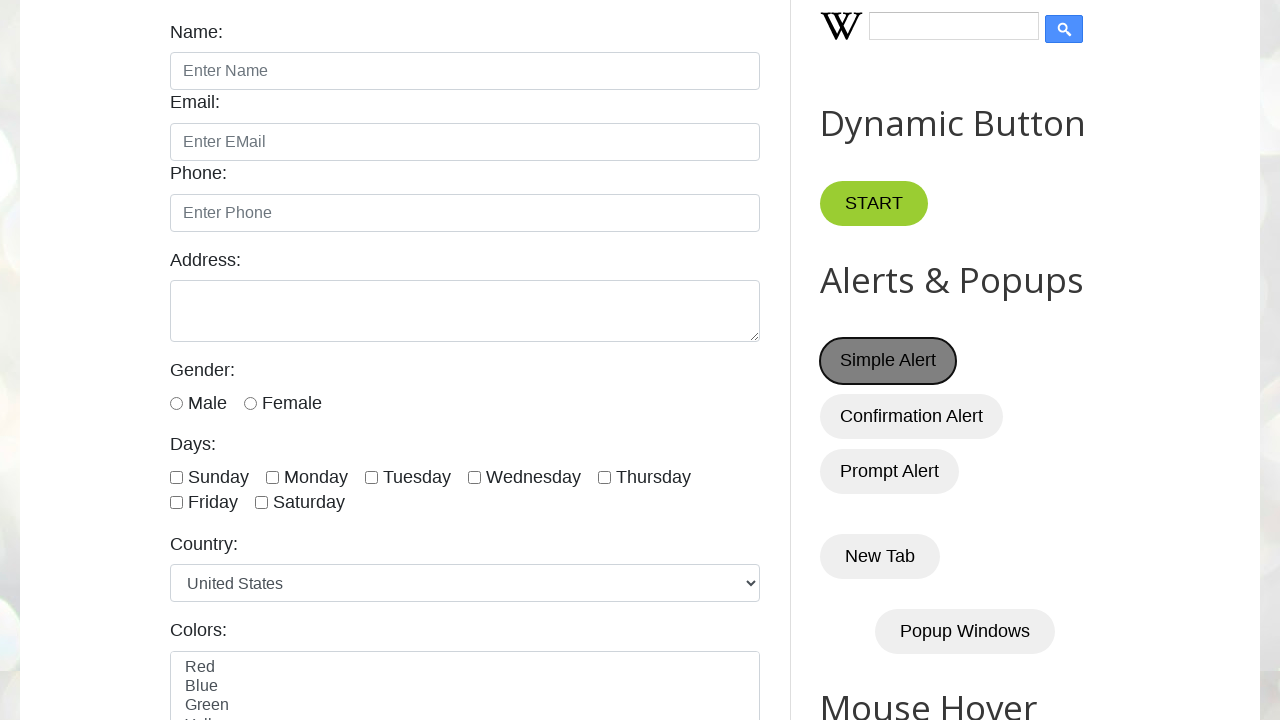

Clicked alert button again with named dialog handler active at (888, 361) on button#alertBtn
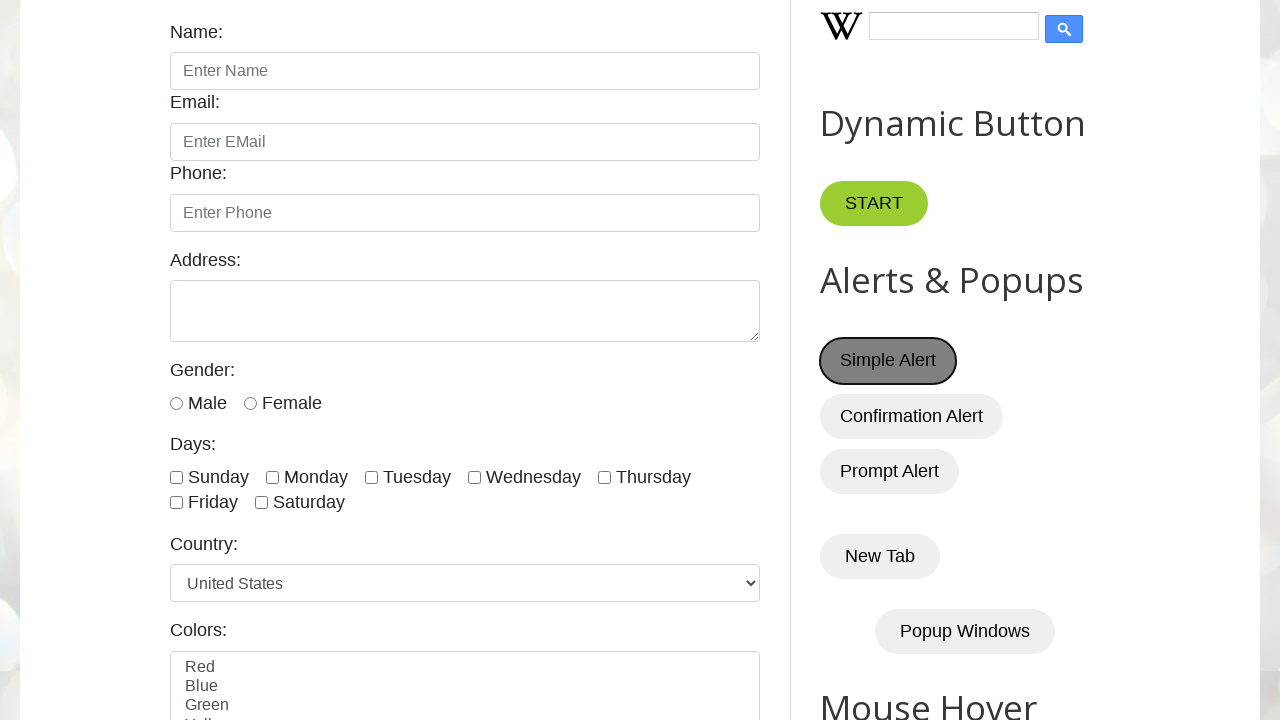

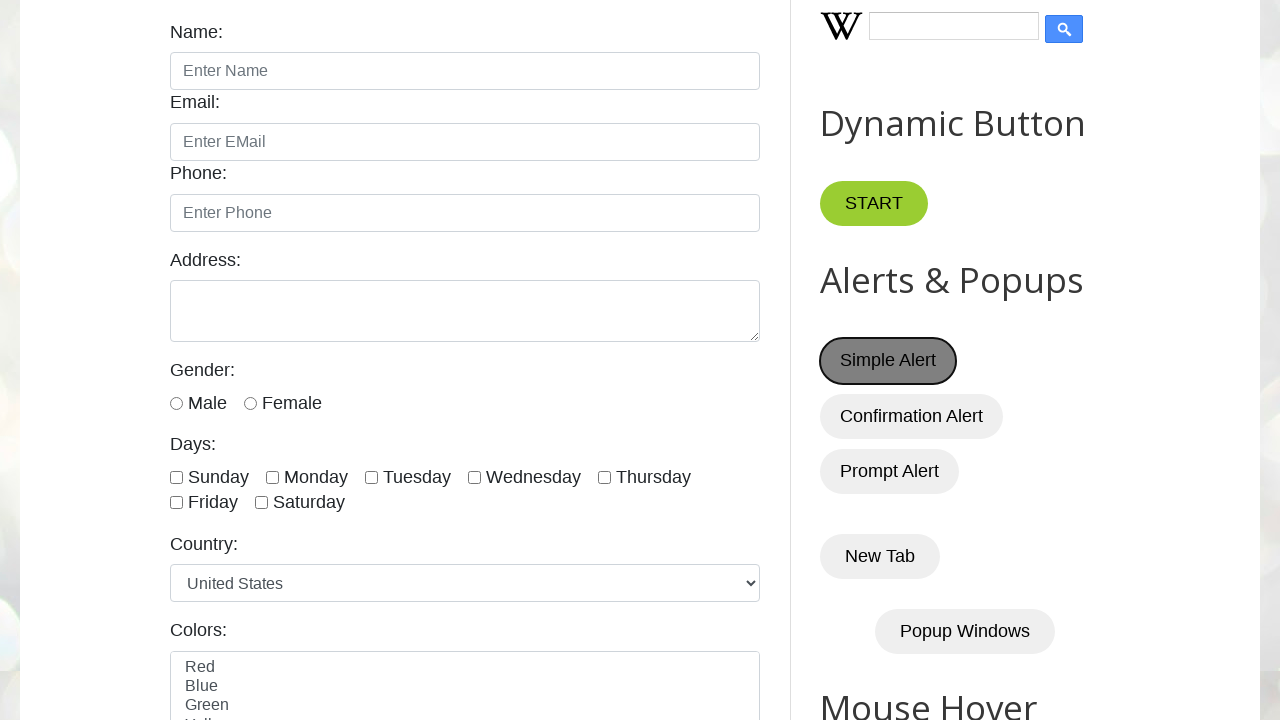